Tests that the complete-all checkbox updates state when individual items are completed or cleared

Starting URL: https://demo.playwright.dev/todomvc

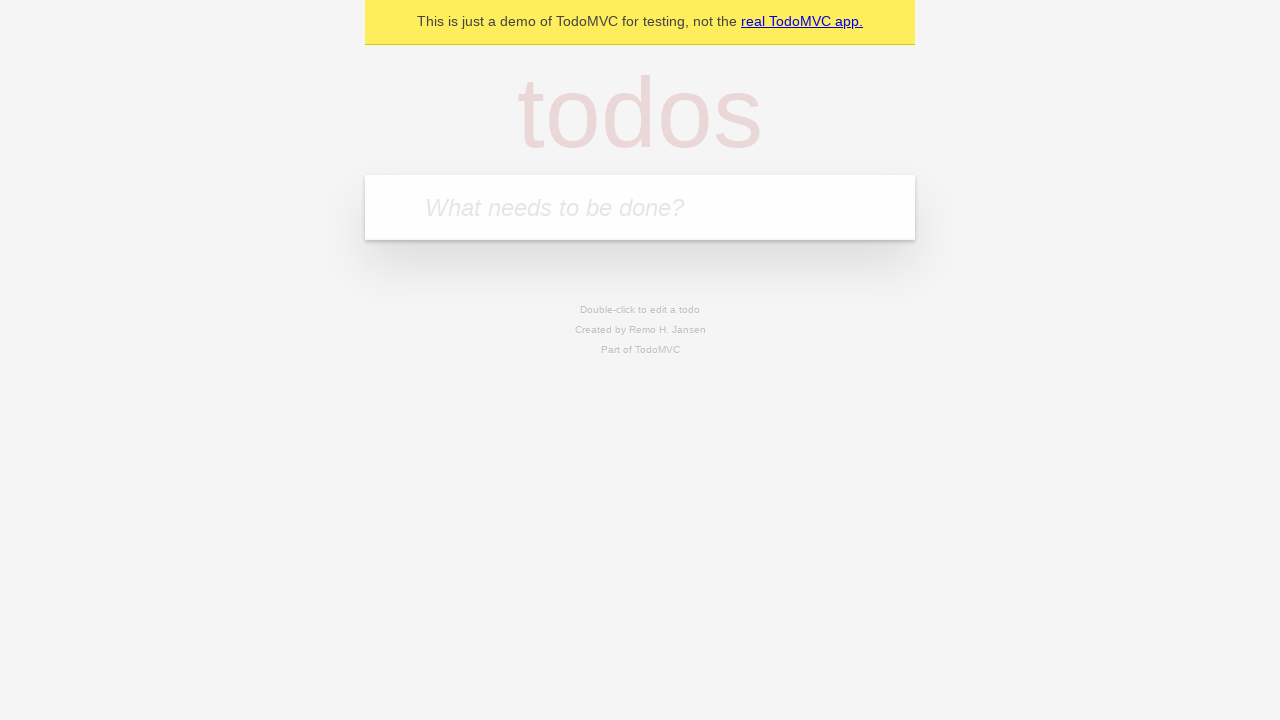

Filled todo input with 'buy some cheese' on internal:attr=[placeholder="What needs to be done?"i]
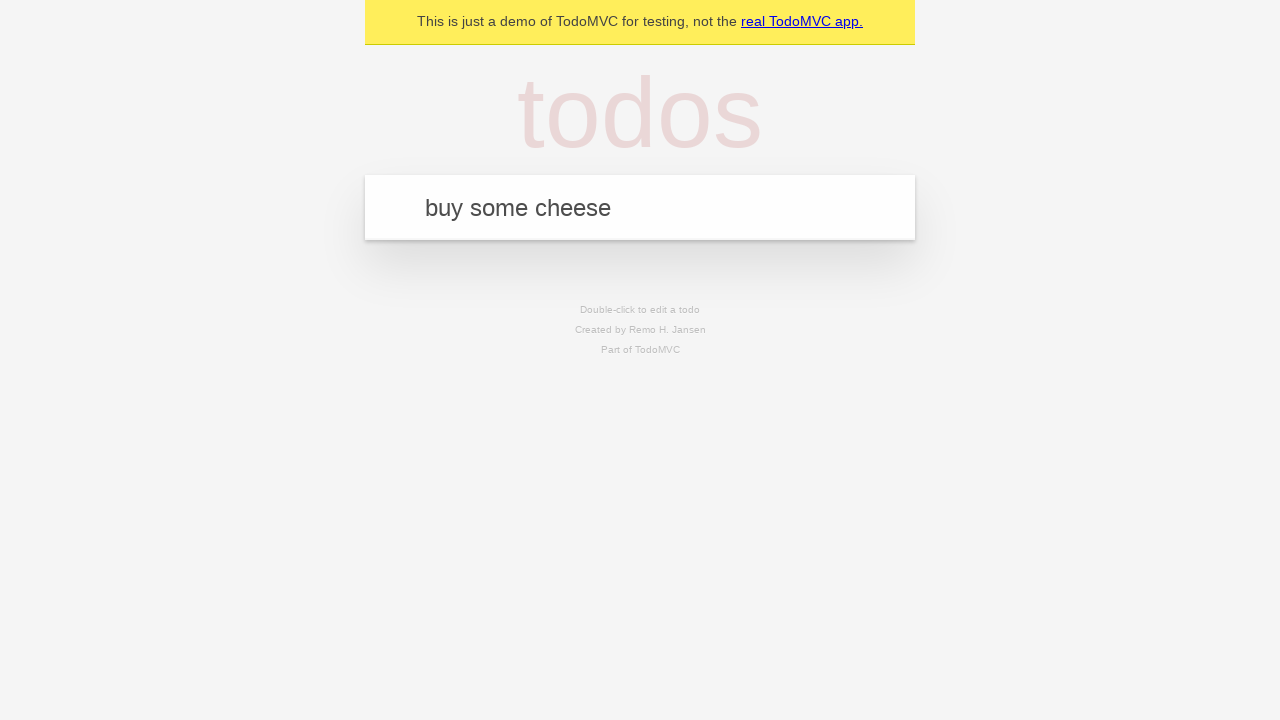

Pressed Enter to create first todo on internal:attr=[placeholder="What needs to be done?"i]
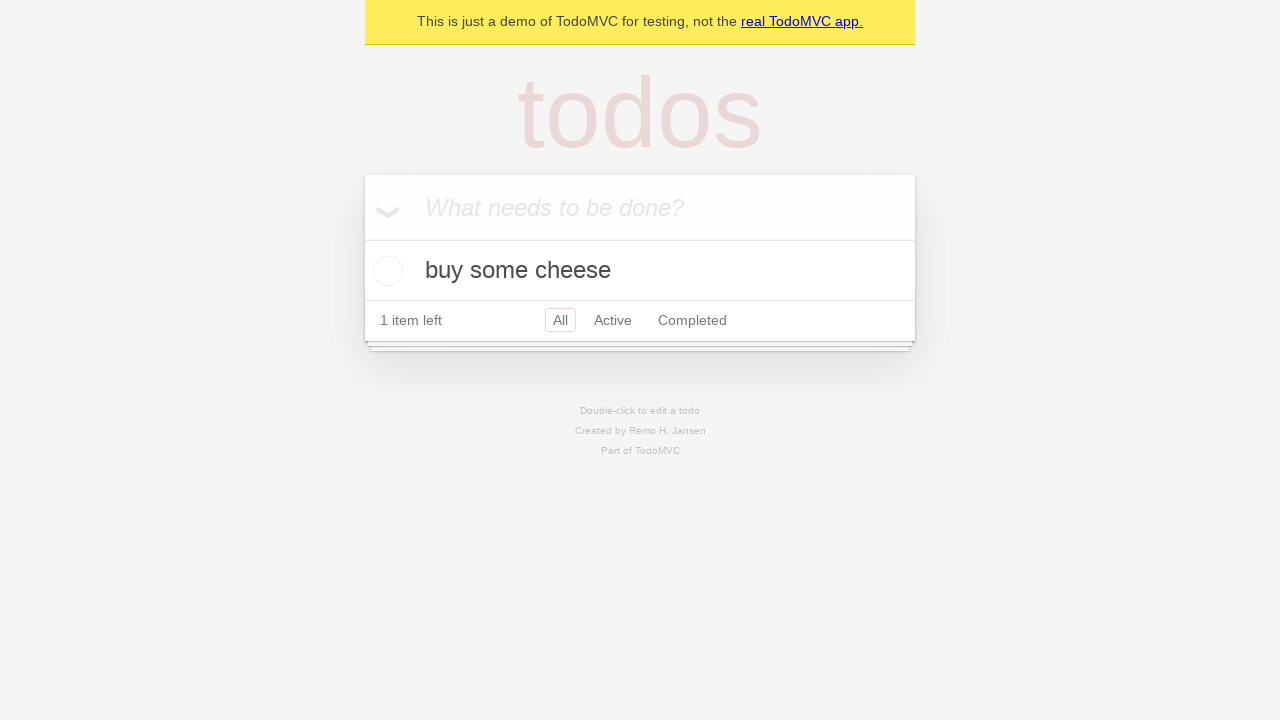

Filled todo input with 'feed the cat' on internal:attr=[placeholder="What needs to be done?"i]
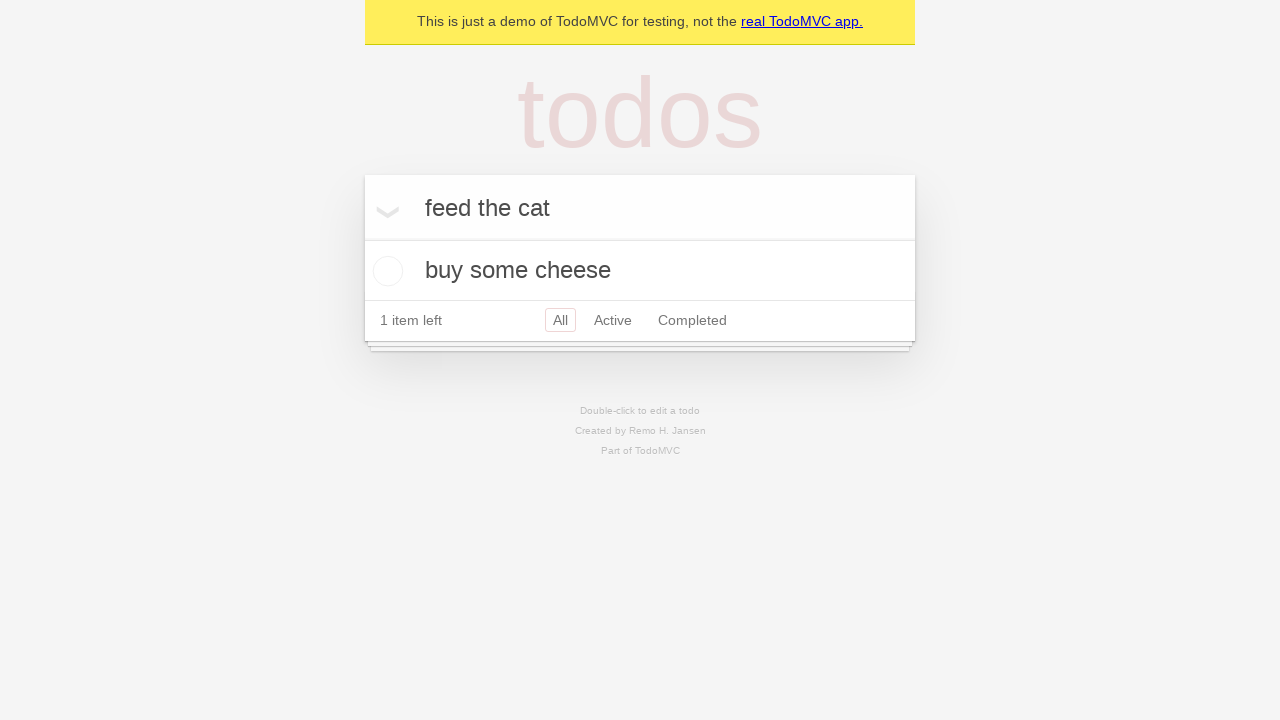

Pressed Enter to create second todo on internal:attr=[placeholder="What needs to be done?"i]
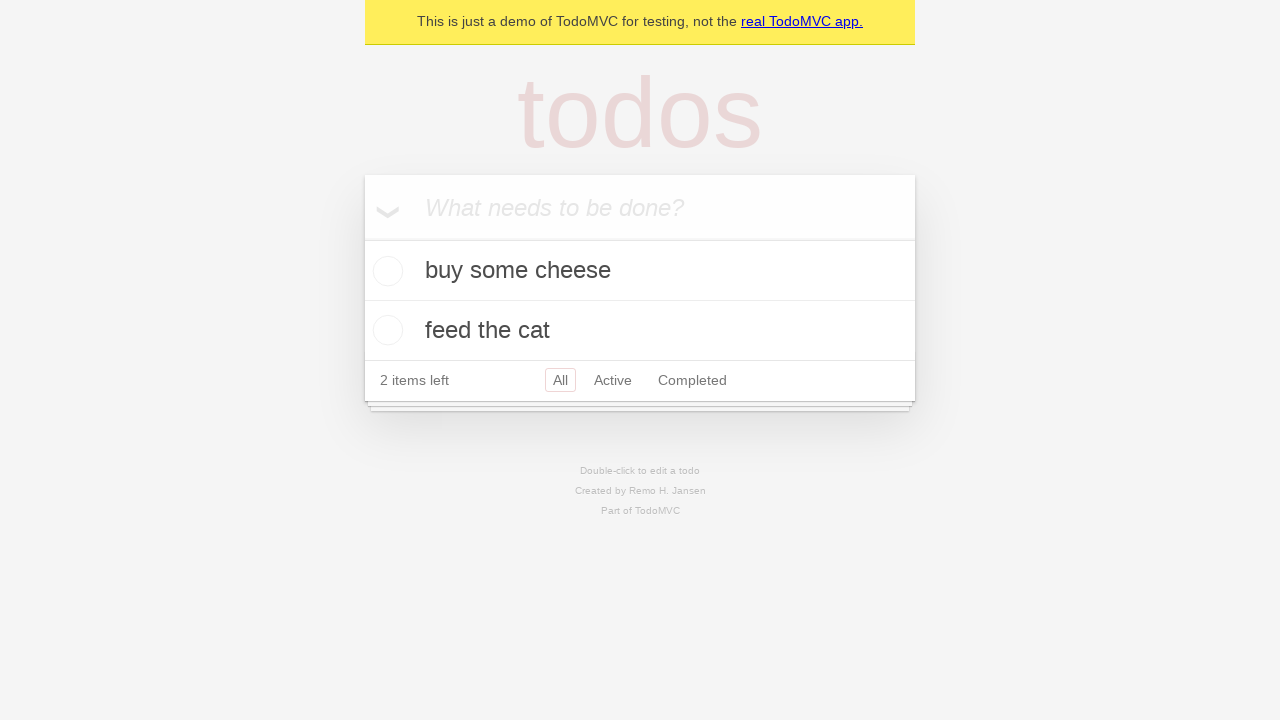

Filled todo input with 'book a doctors appointment' on internal:attr=[placeholder="What needs to be done?"i]
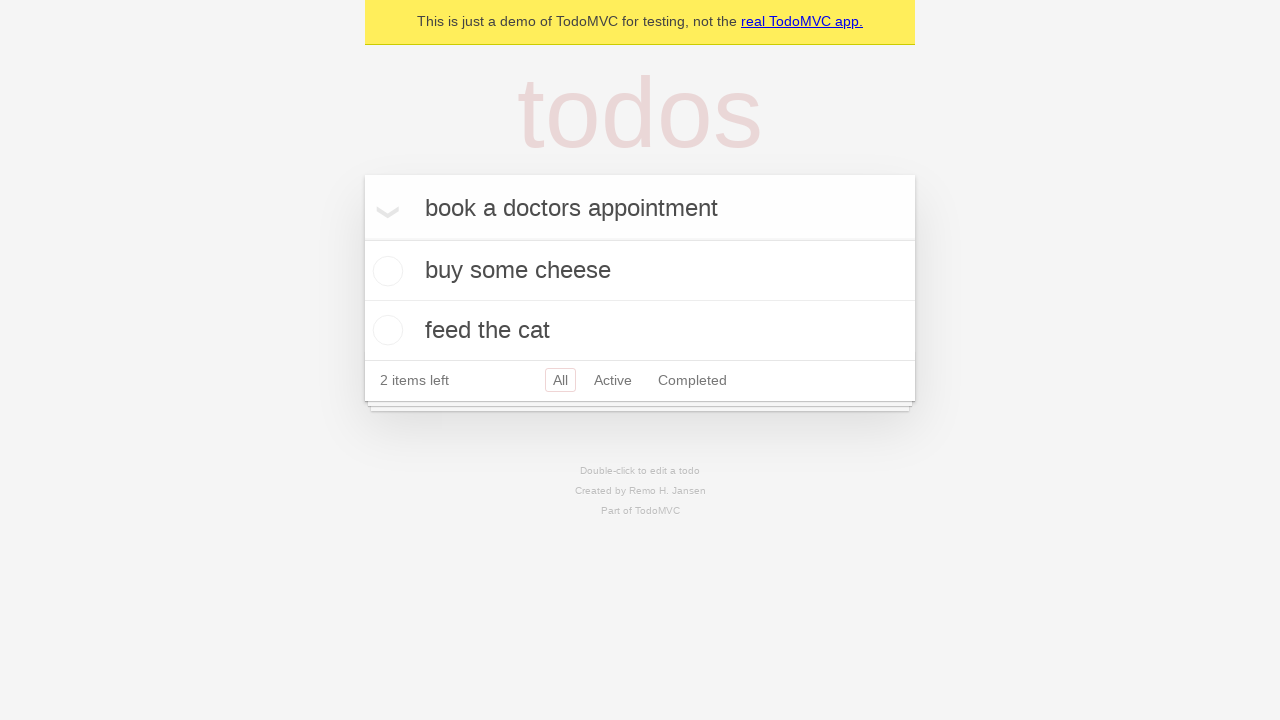

Pressed Enter to create third todo on internal:attr=[placeholder="What needs to be done?"i]
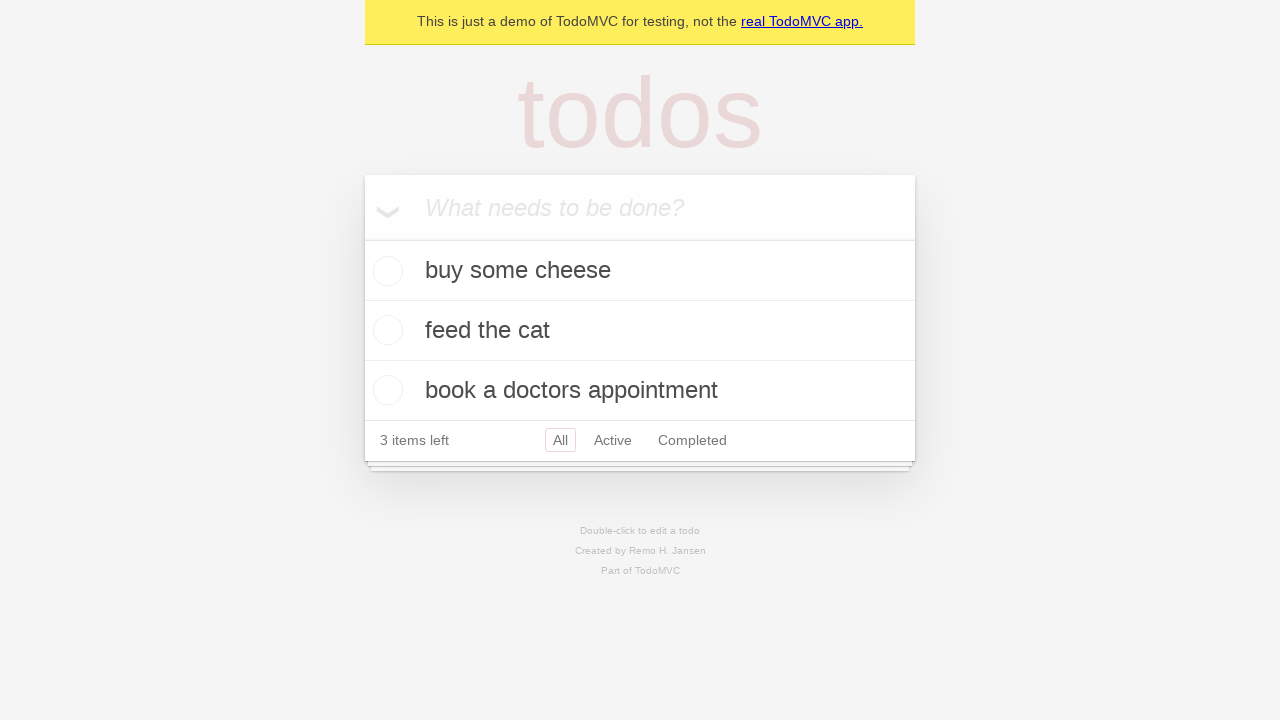

Checked 'Mark all as complete' checkbox to complete all todos at (362, 238) on internal:label="Mark all as complete"i
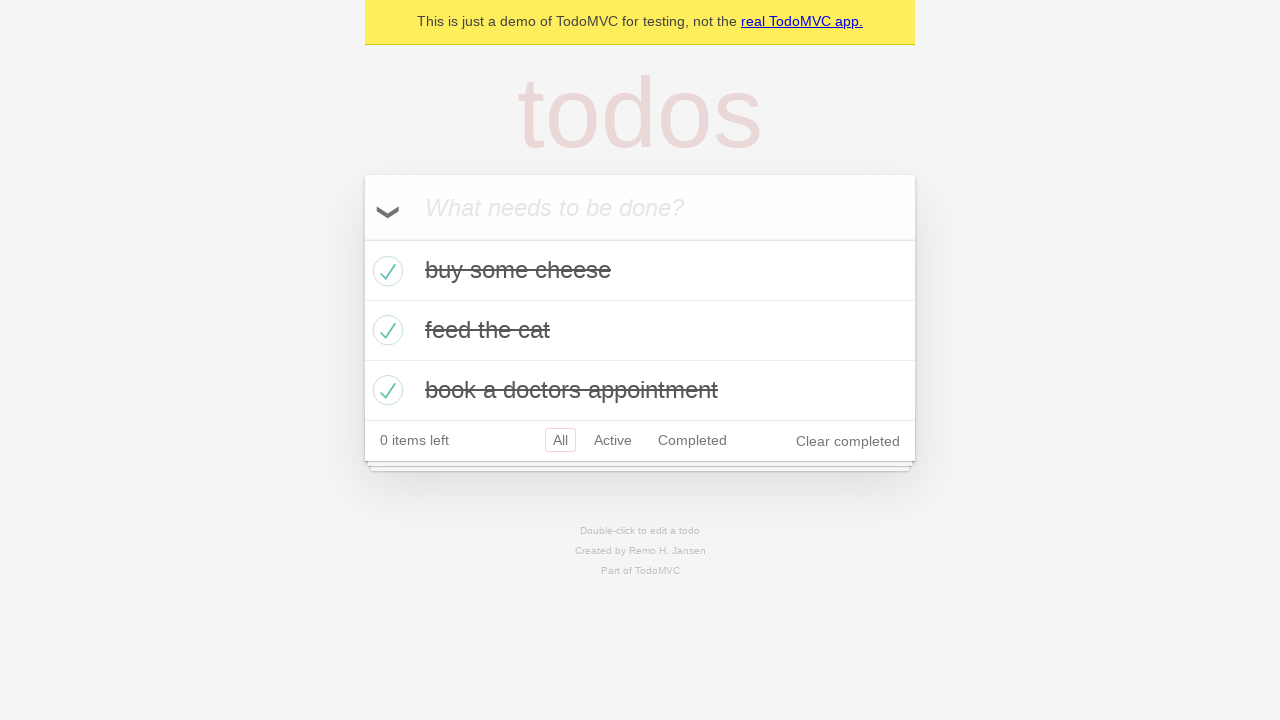

Unchecked first todo item checkbox at (385, 271) on [data-testid='todo-item'] >> nth=0 >> internal:role=checkbox
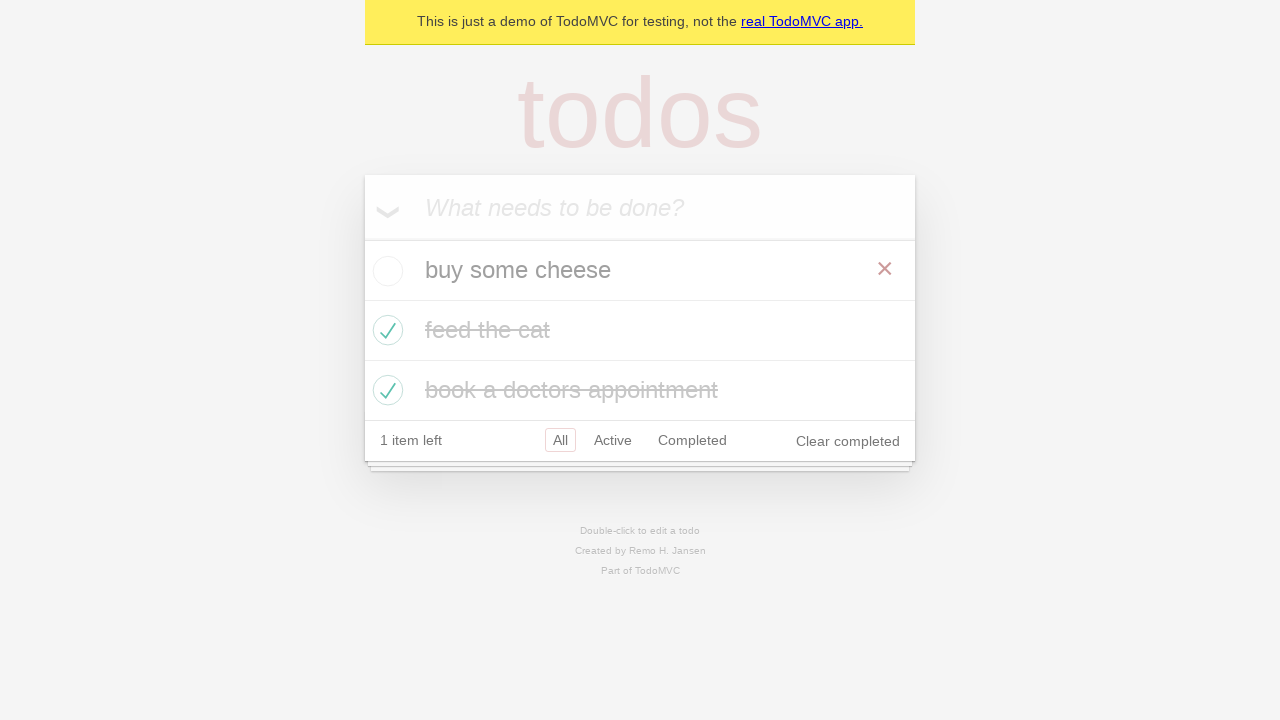

Checked first todo item checkbox again at (385, 271) on [data-testid='todo-item'] >> nth=0 >> internal:role=checkbox
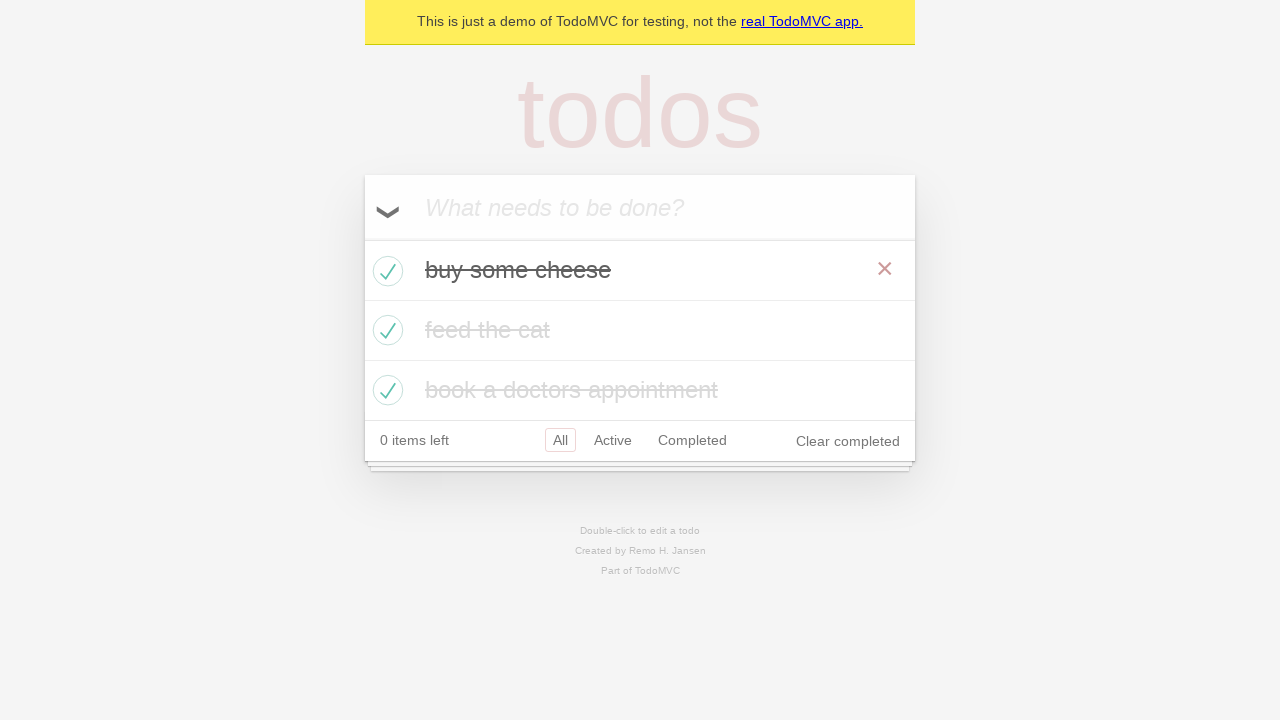

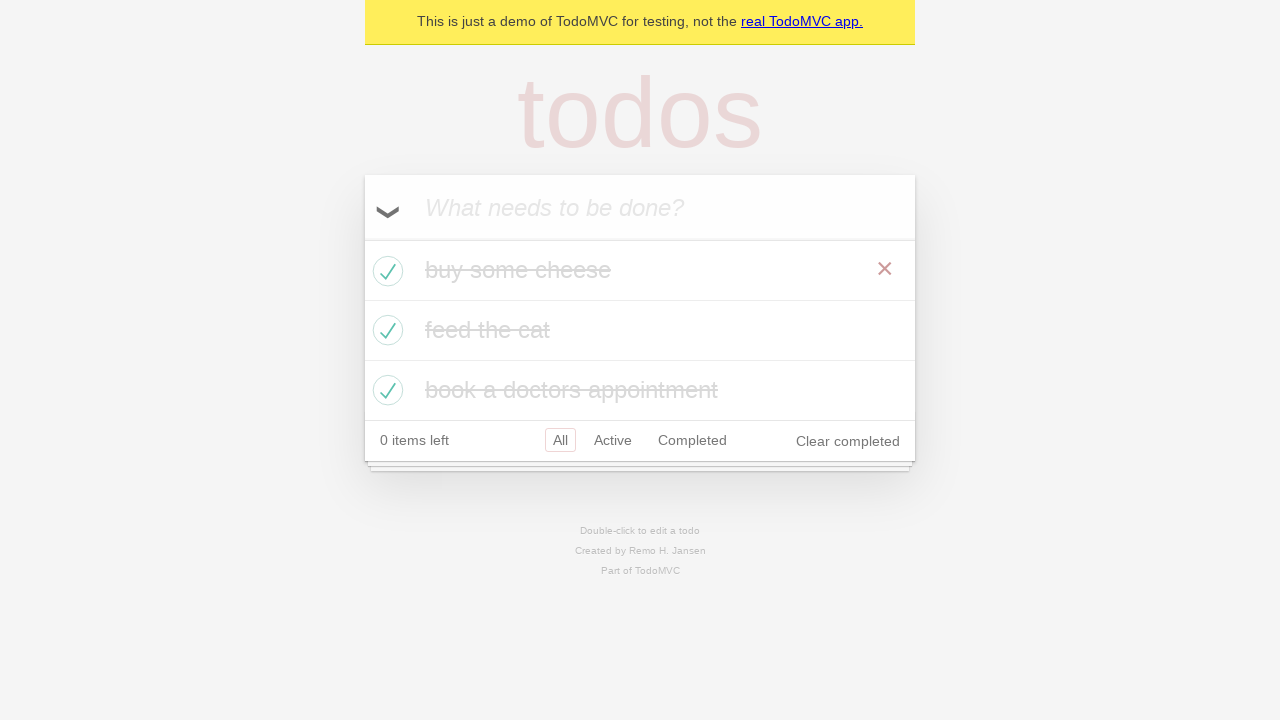